Tests that entering a valid number (64) with a perfect square root displays an alert with the correct square root calculation

Starting URL: https://kristinek.github.io/site/tasks/enter_a_number

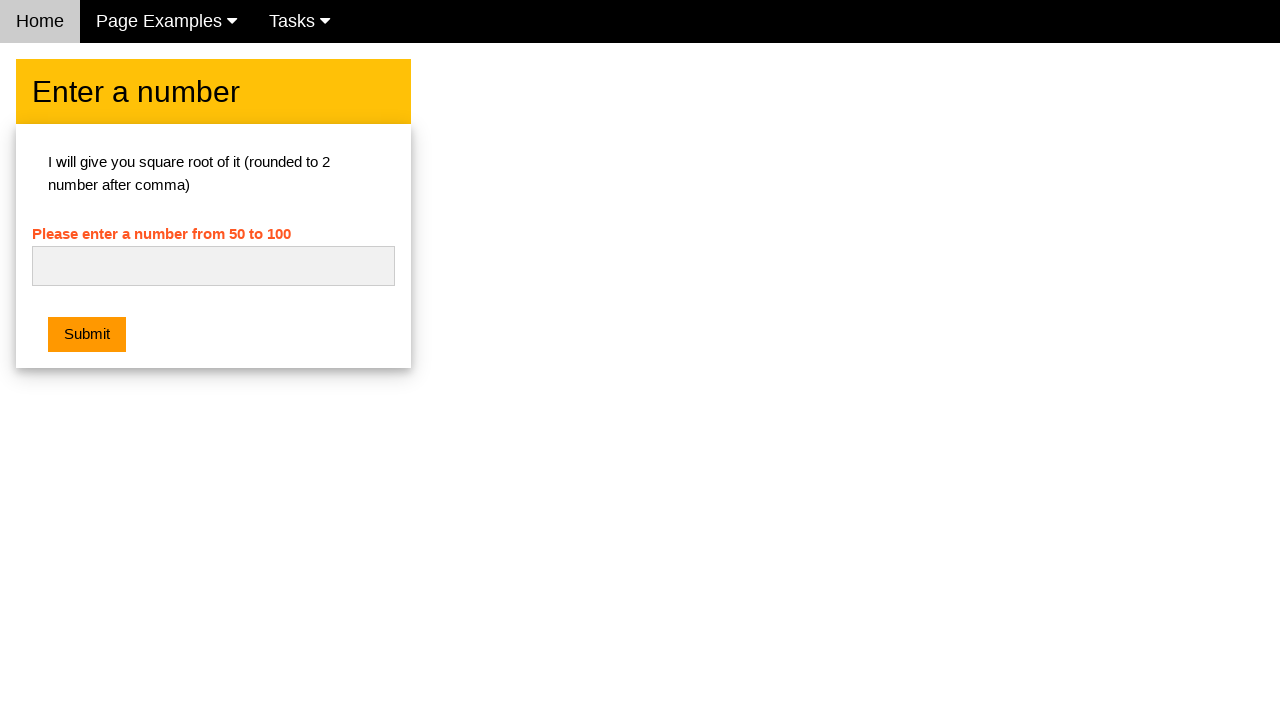

Entered '64' into the number input field on #numb
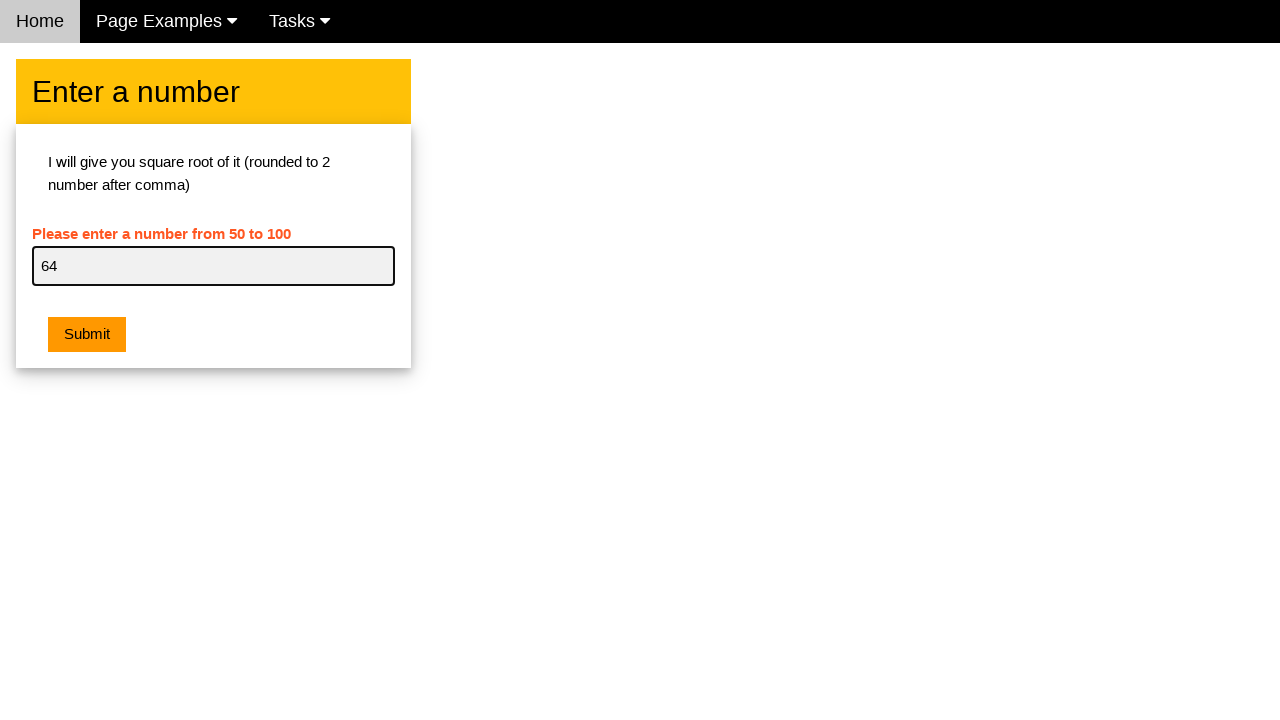

Clicked the submit button at (87, 335) on button
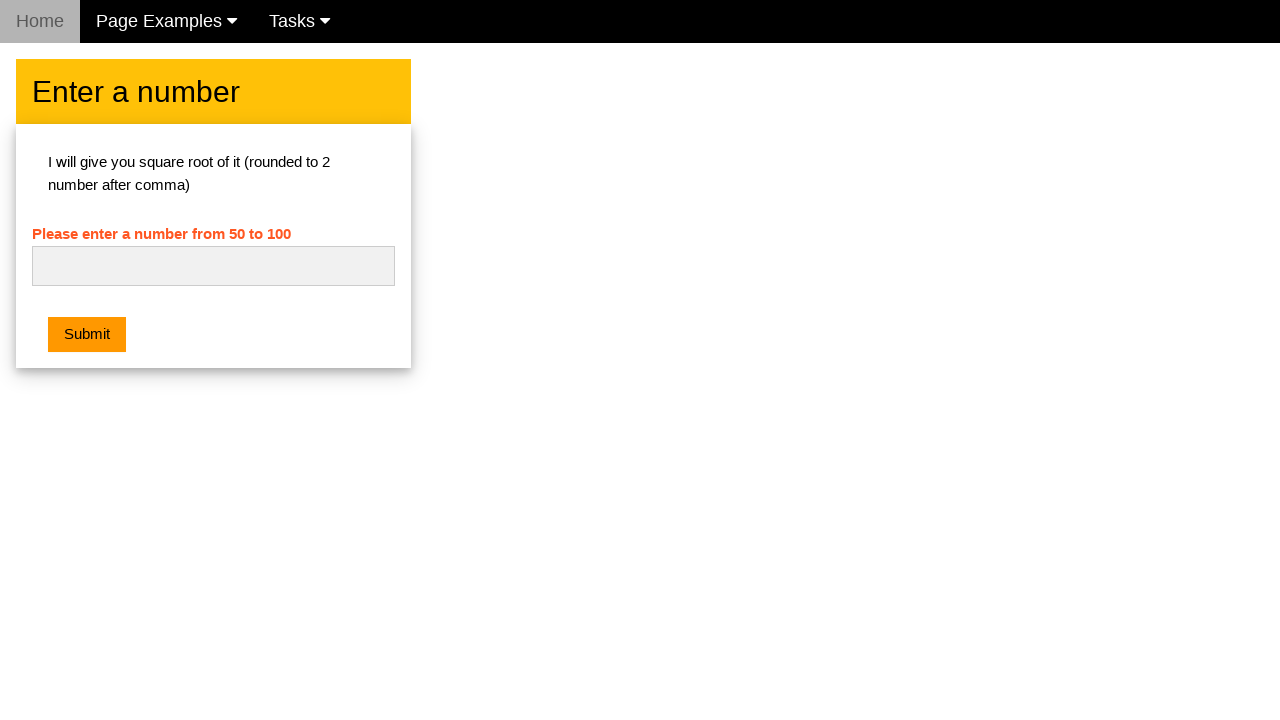

Set up dialog handler to accept alerts
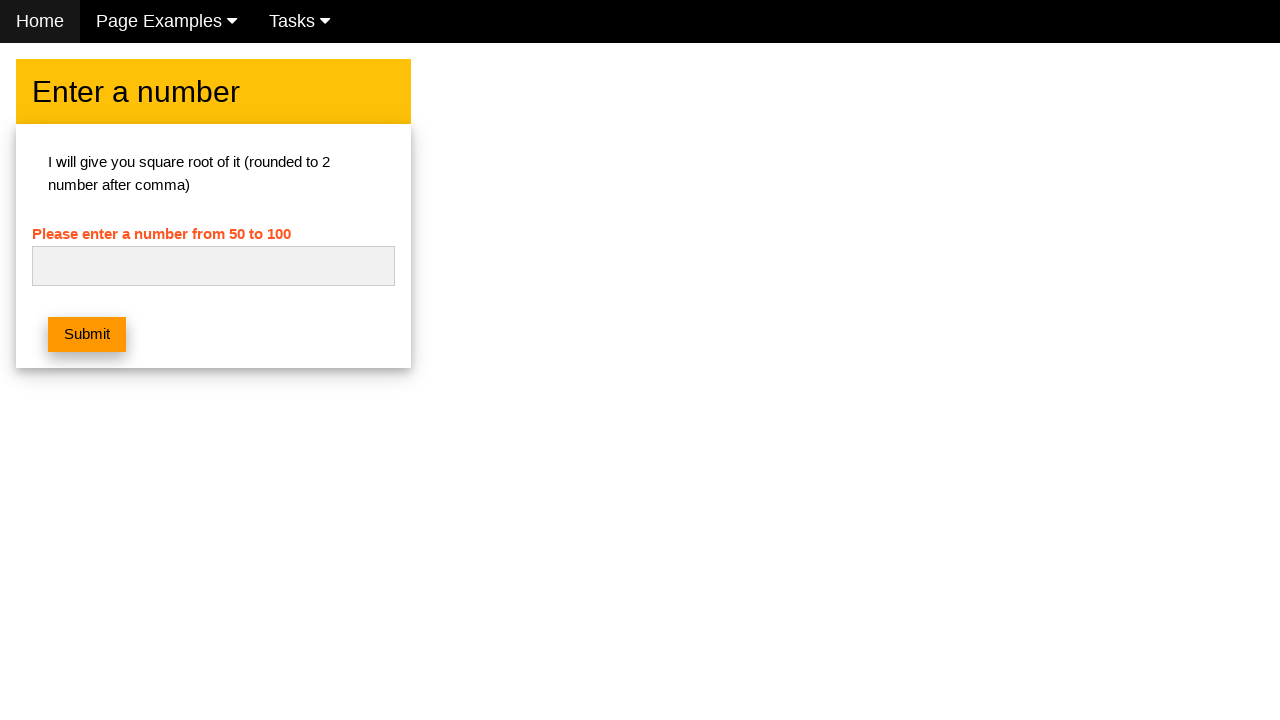

Waited 500ms for alert dialog to appear and be accepted
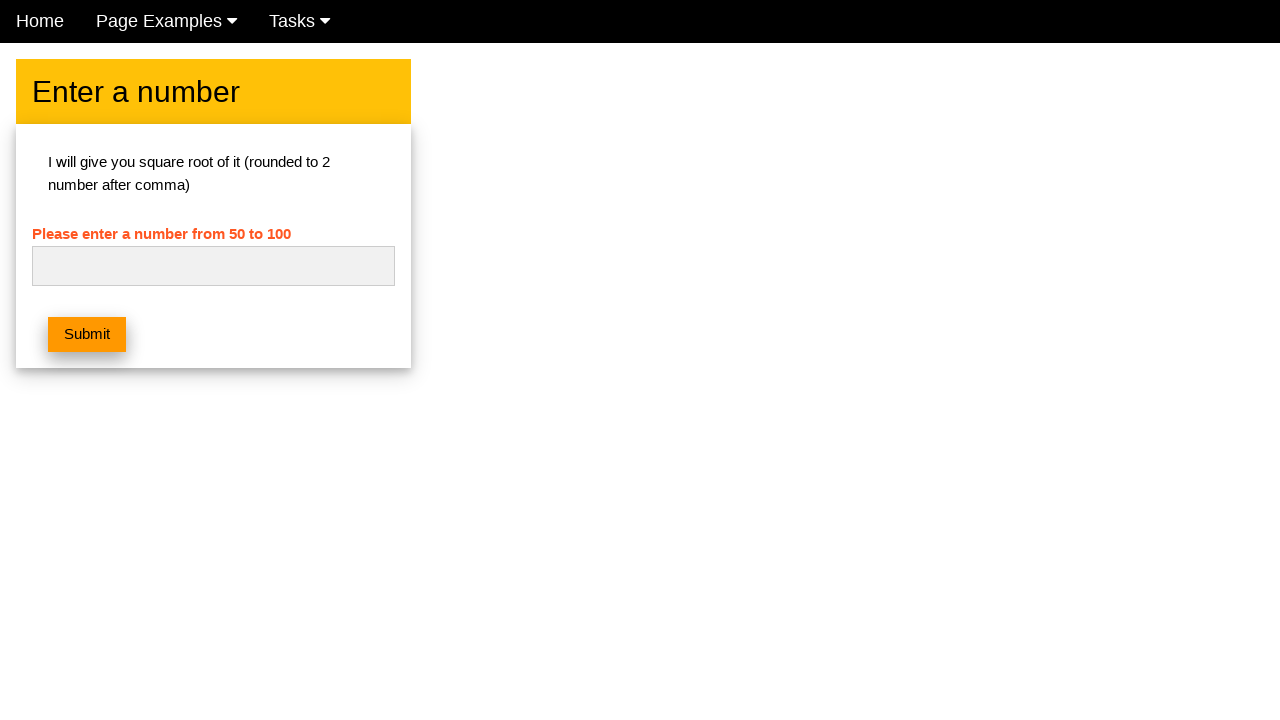

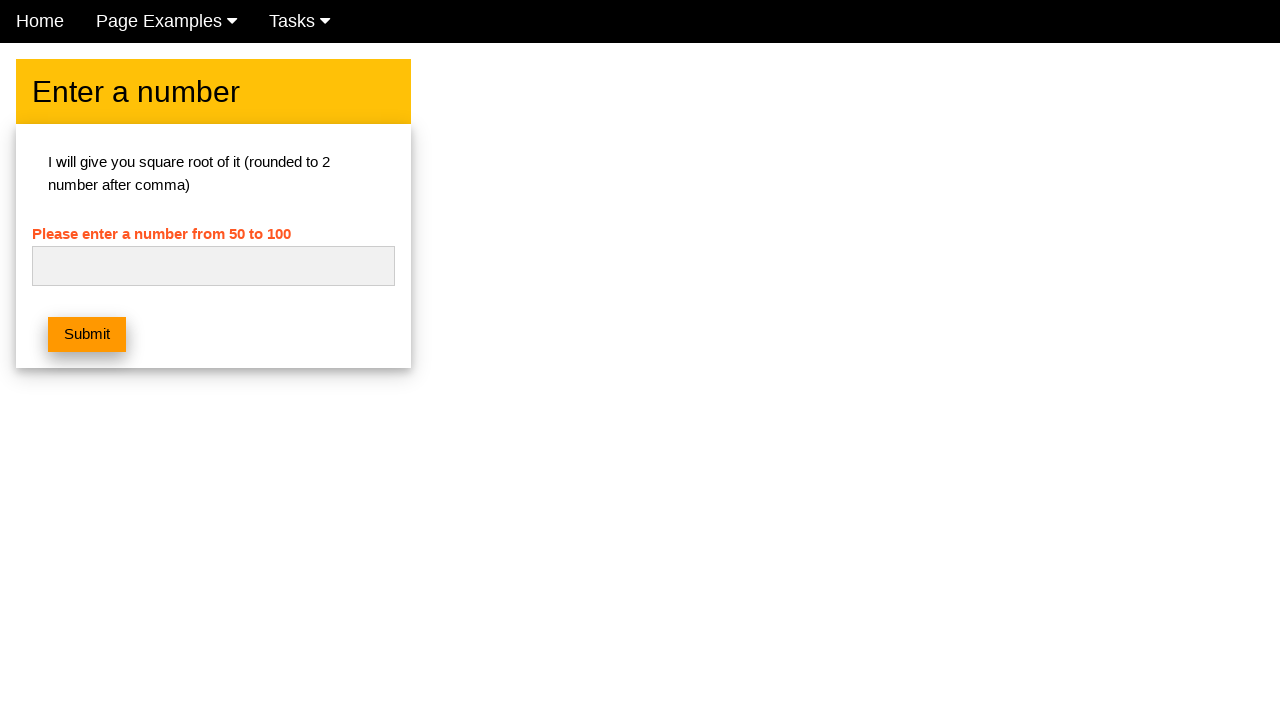